Tests e-commerce cart functionality by adding random toys to cart, then removing all items and verifying the cart is empty

Starting URL: https://jupiter.cloud.planittesting.com/#/

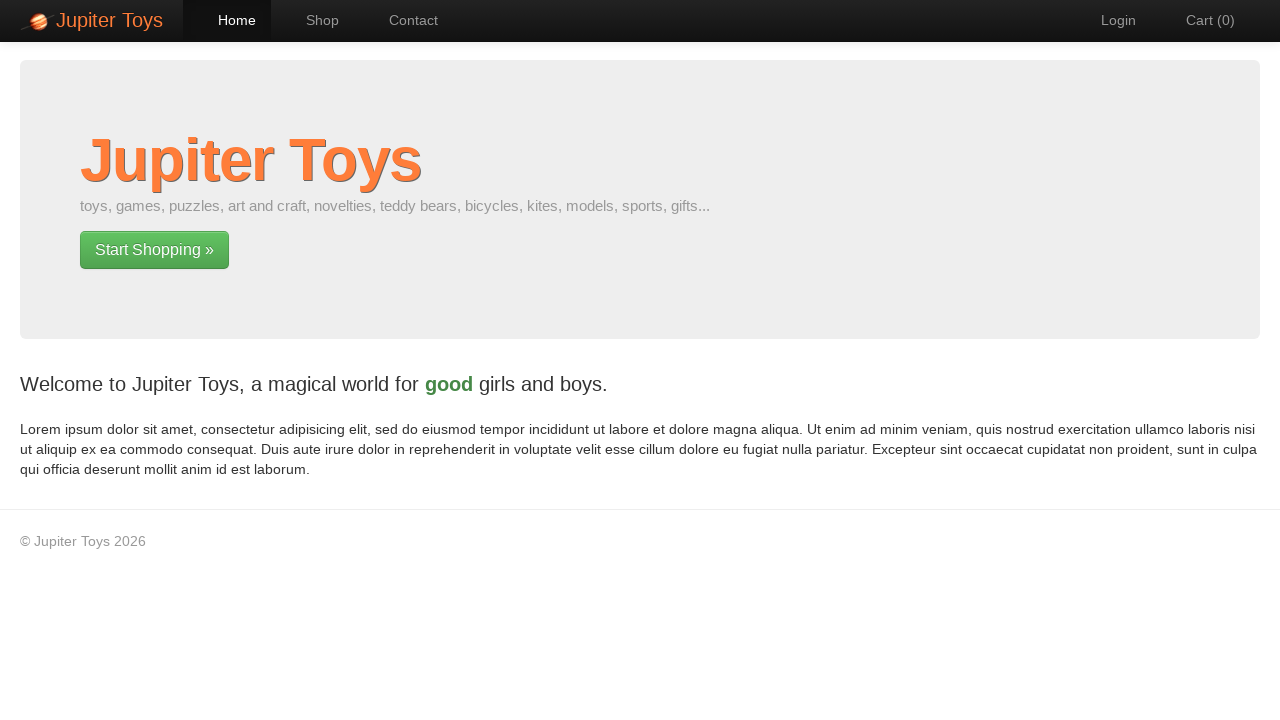

Clicked Shop link from hero unit at (154, 250) on .hero-unit a
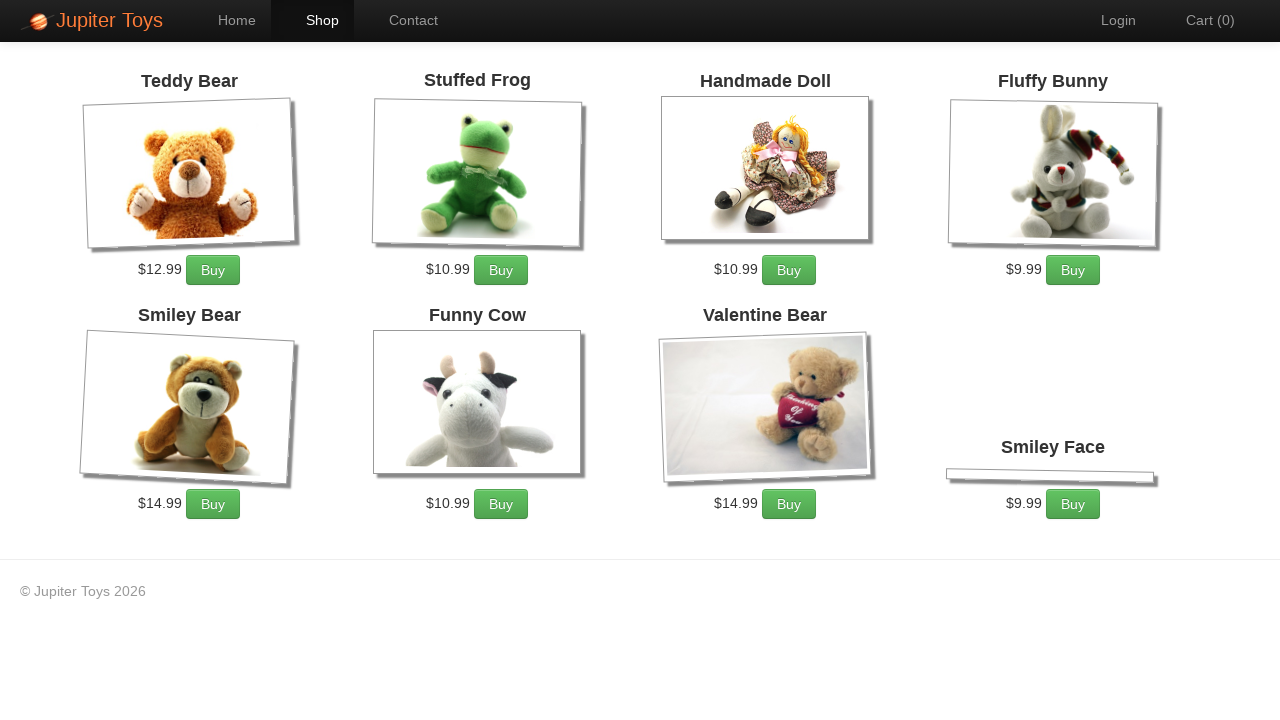

Products loaded successfully
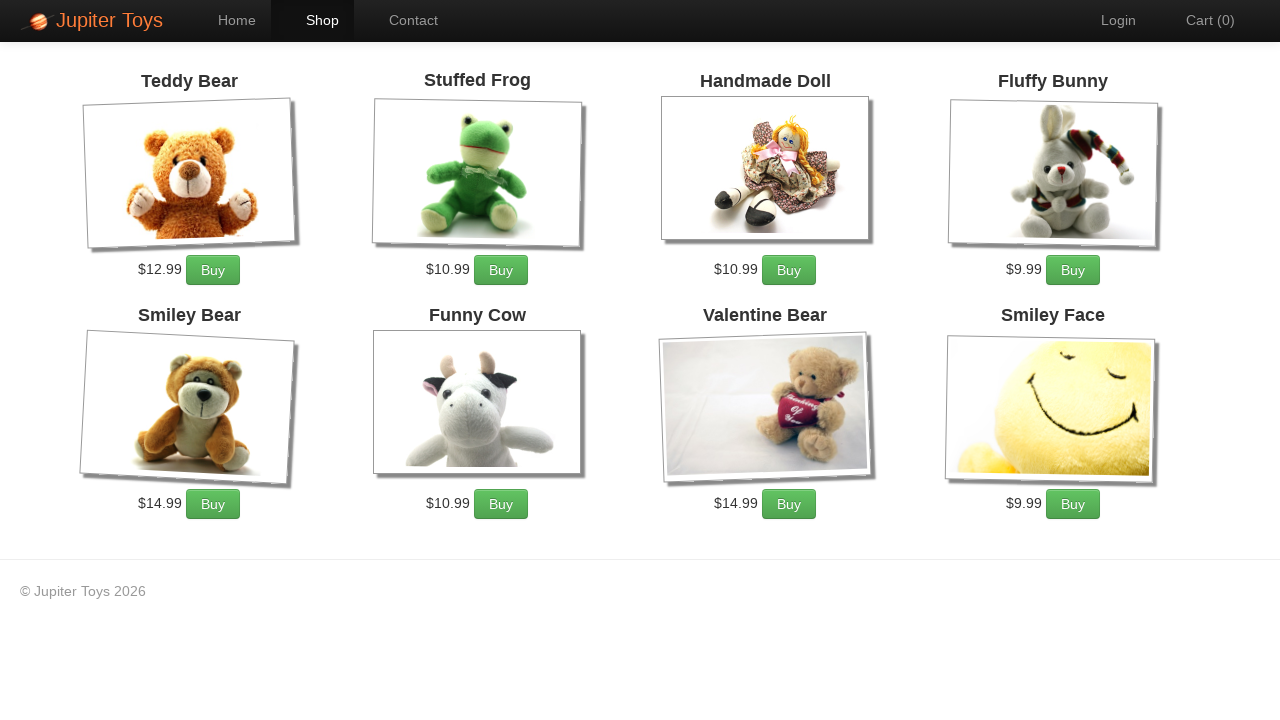

Found 8 toy products available
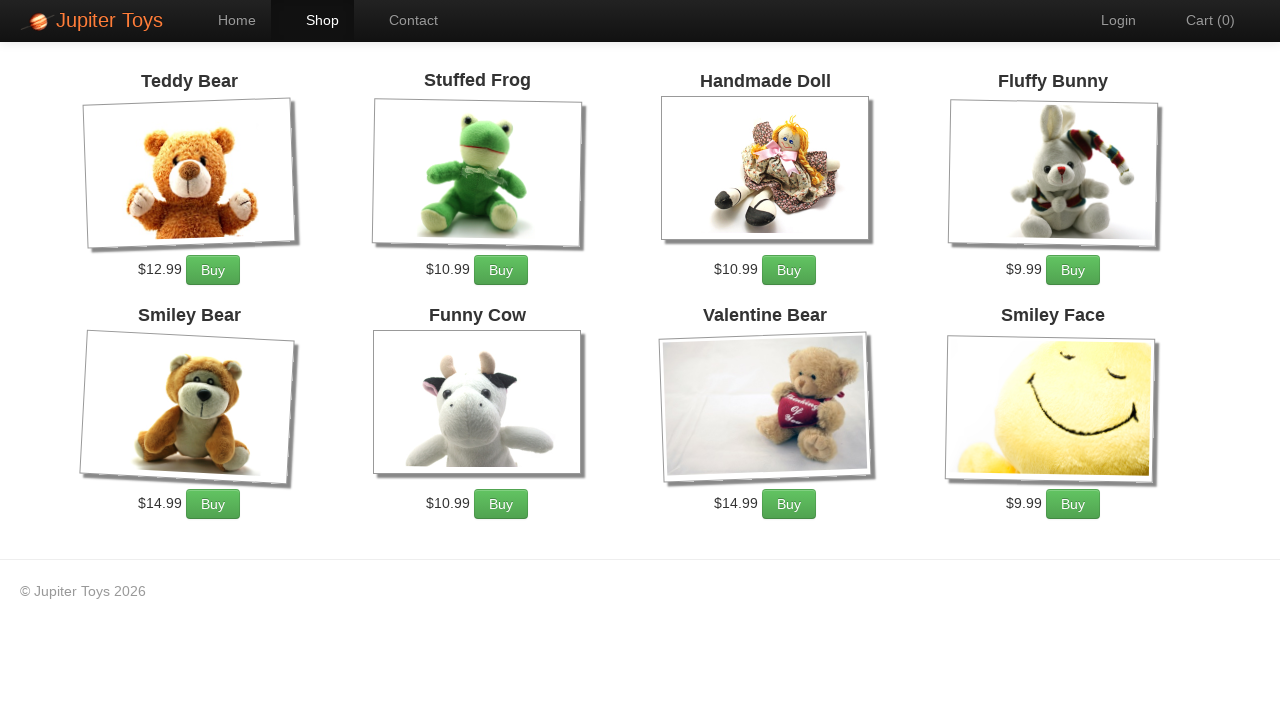

Selected to purchase 8 random toys
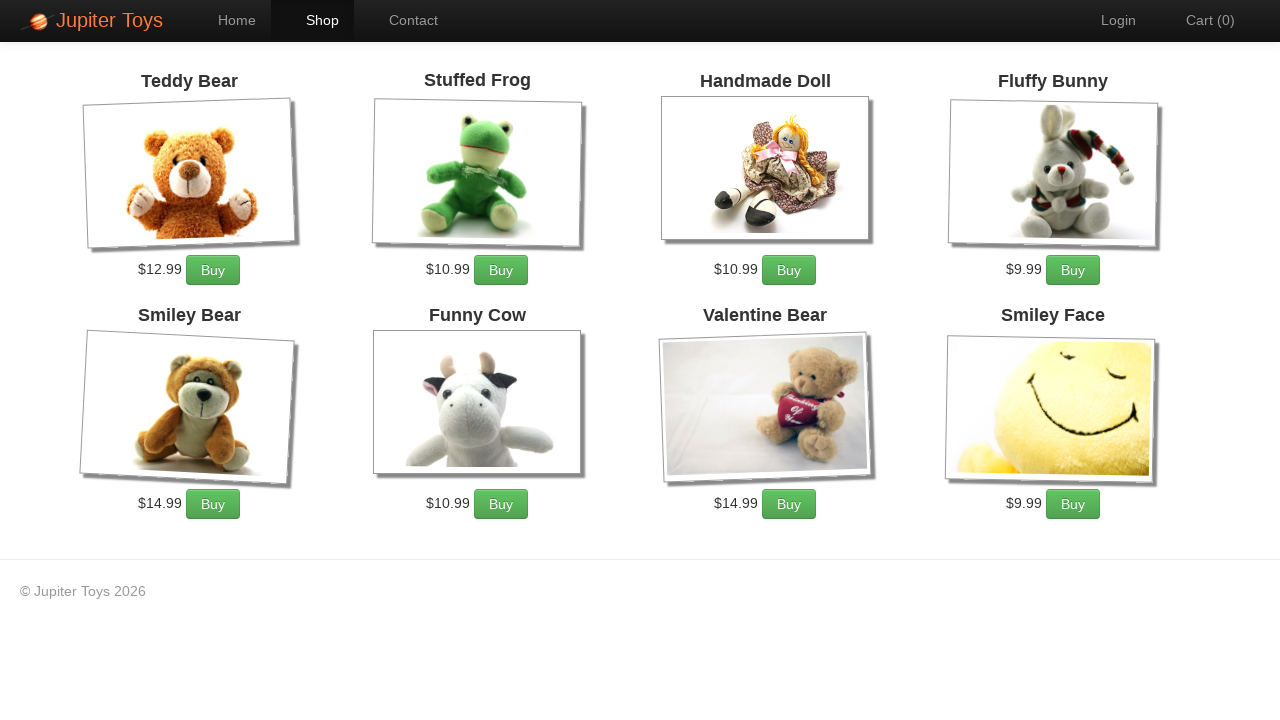

Added toy #1 to cart (product index 5) at (213, 504) on .products .product:nth-child(5) div p a
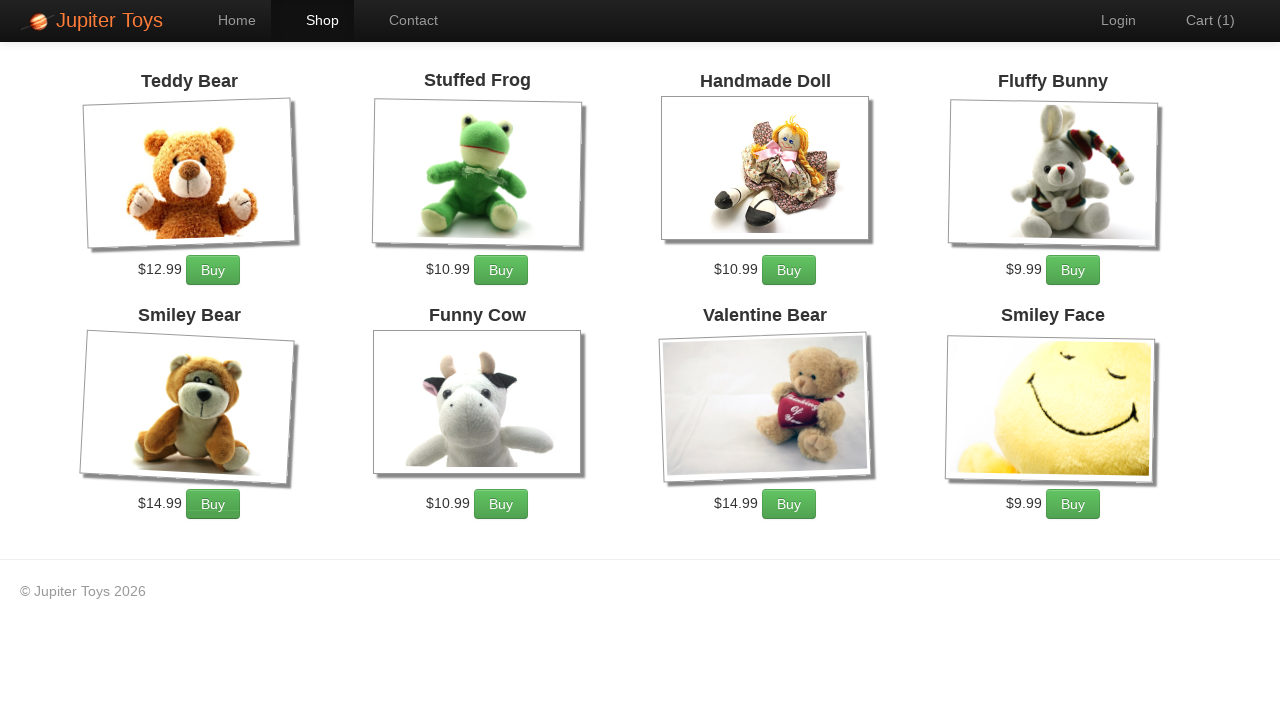

Added toy #2 to cart (product index 7) at (789, 504) on .products .product:nth-child(7) div p a
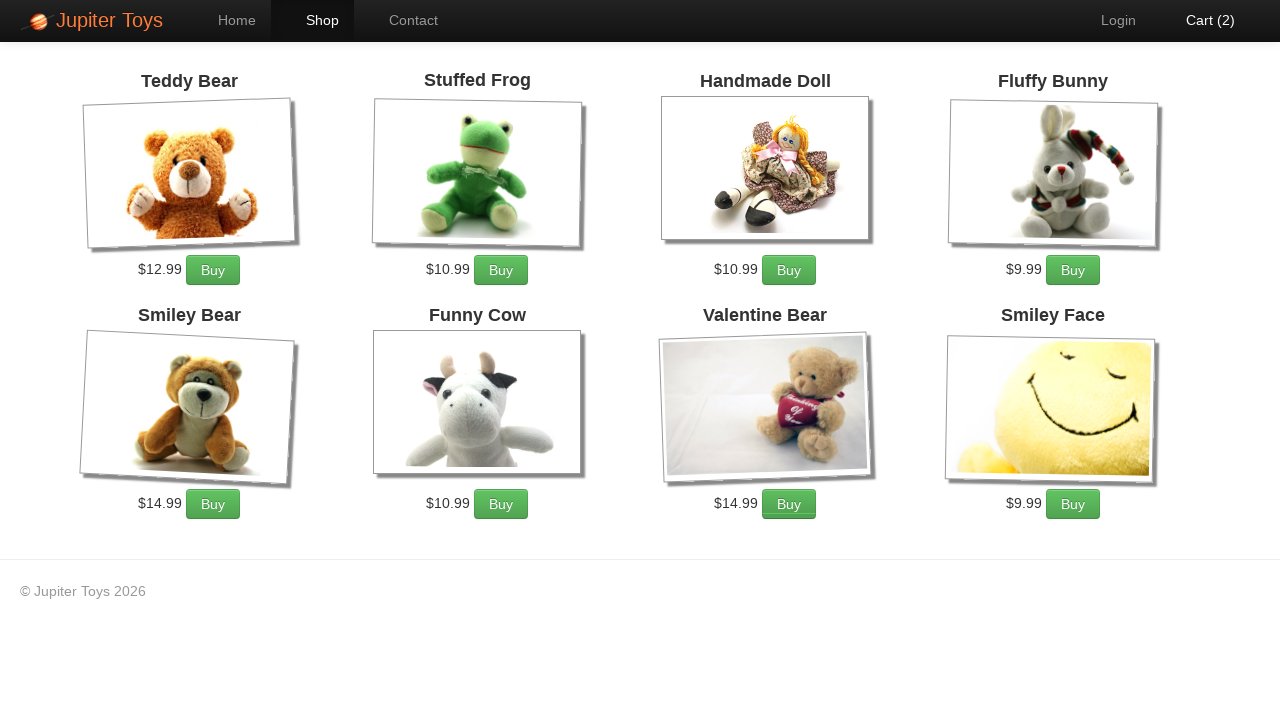

Added toy #3 to cart (product index 3) at (789, 270) on .products .product:nth-child(3) div p a
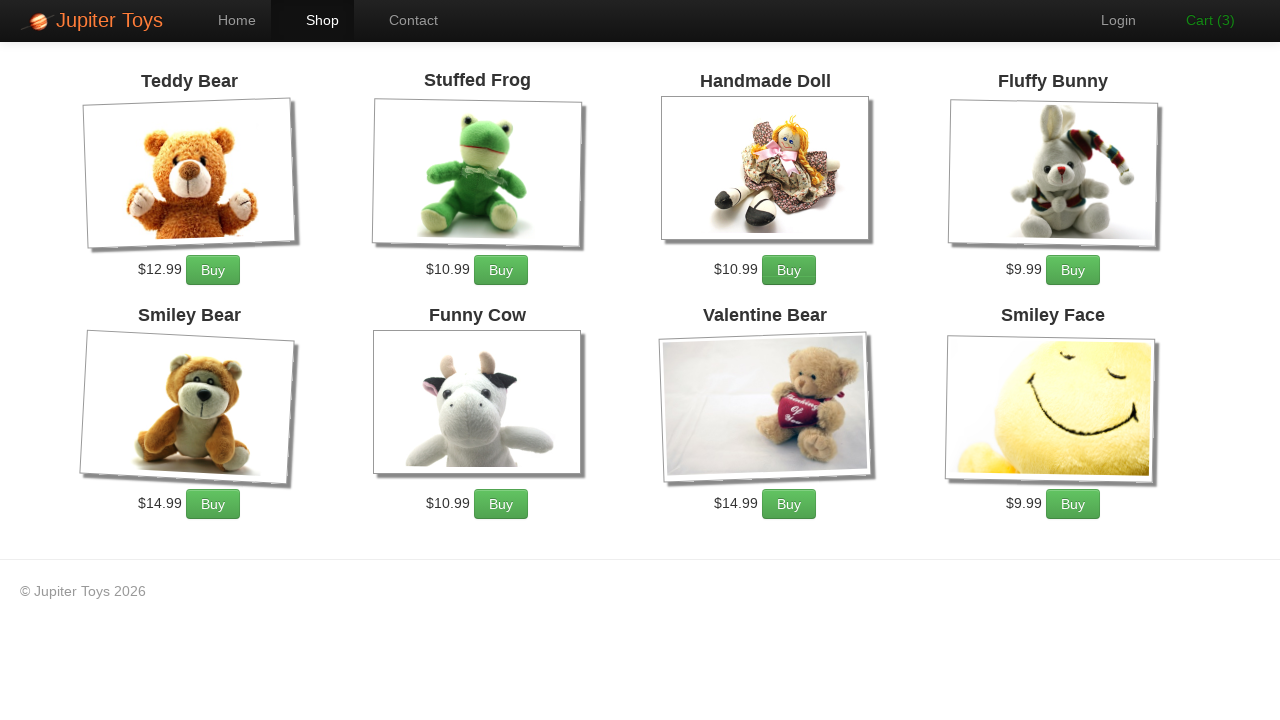

Added toy #4 to cart (product index 4) at (1073, 270) on .products .product:nth-child(4) div p a
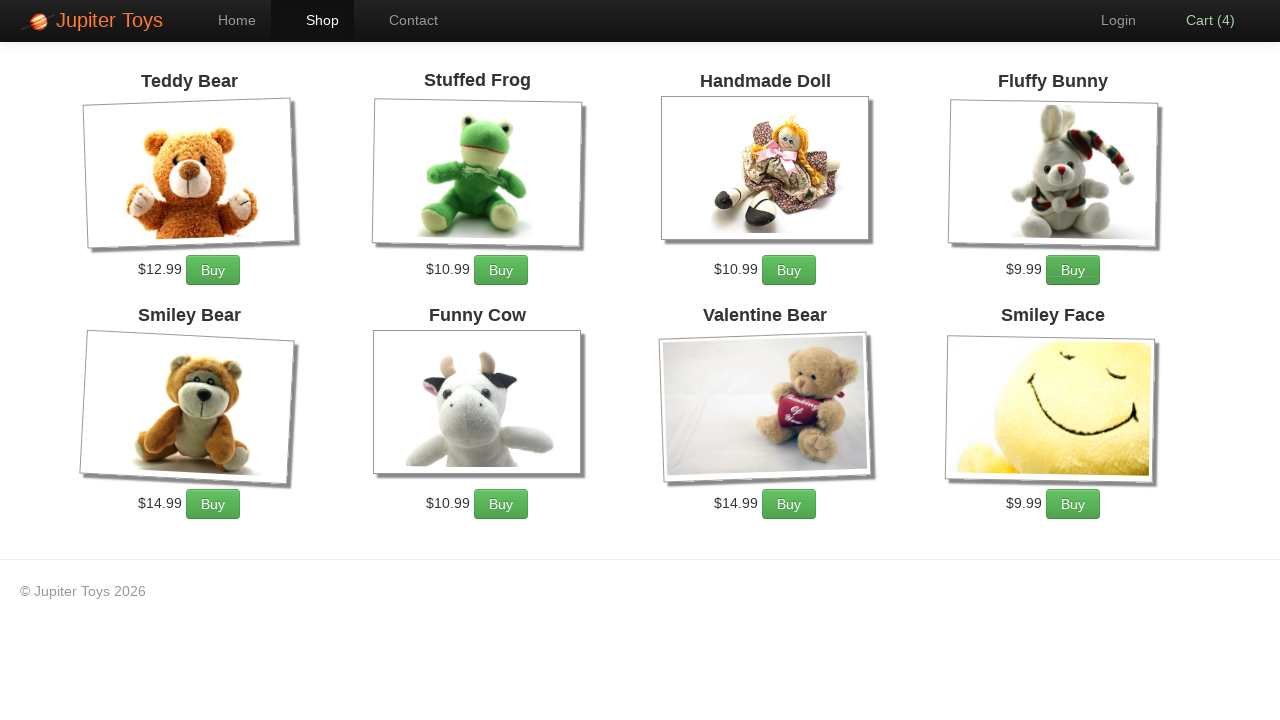

Added toy #5 to cart (product index 4) at (1073, 270) on .products .product:nth-child(4) div p a
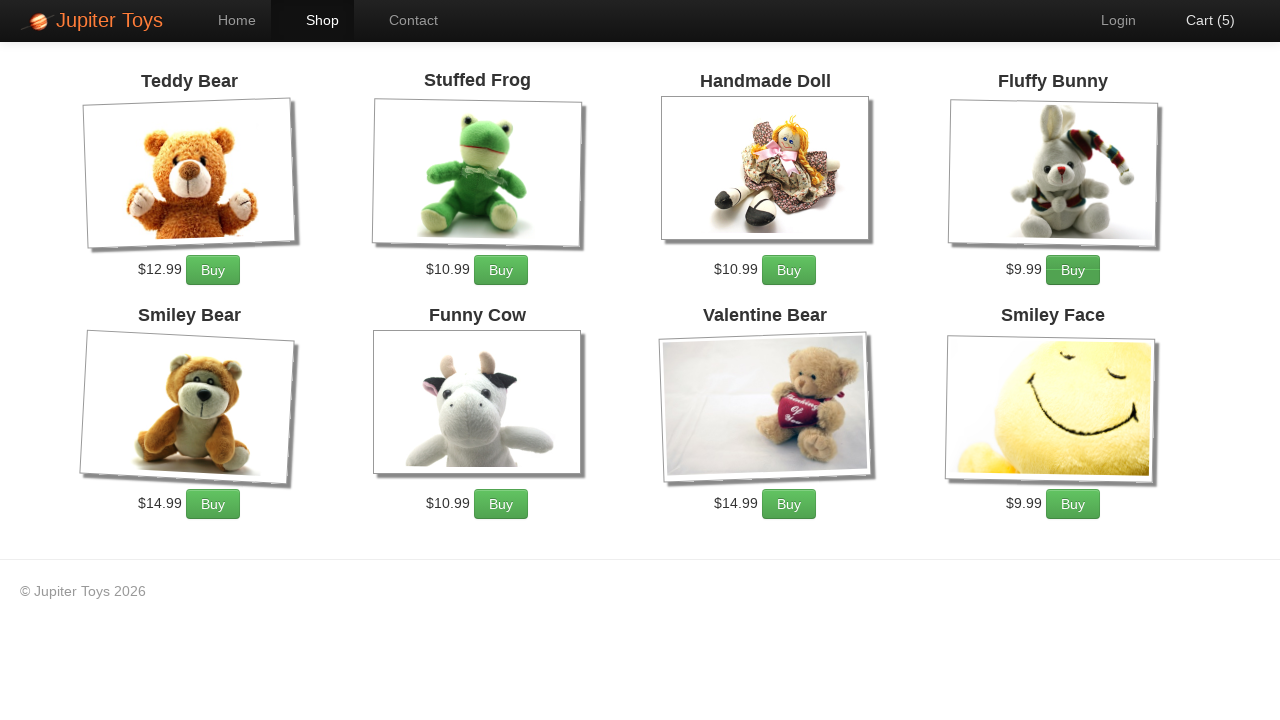

Added toy #6 to cart (product index 8) at (1073, 504) on .products .product:nth-child(8) div p a
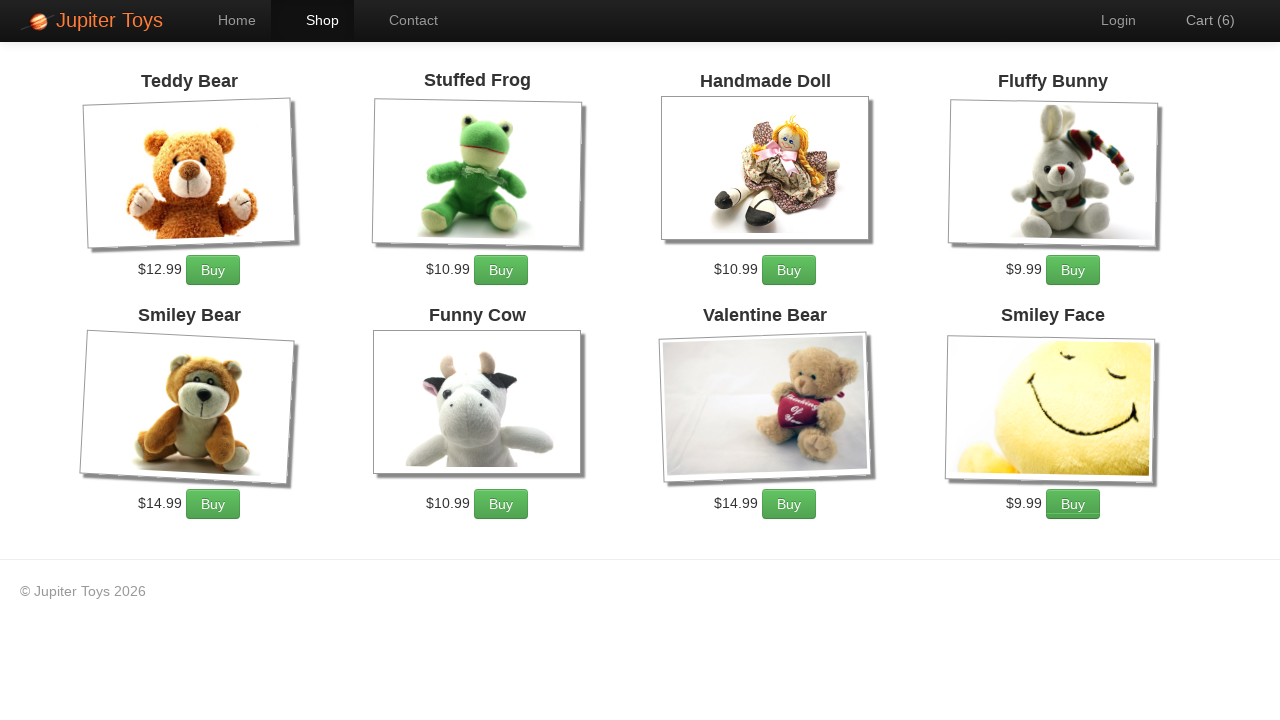

Added toy #7 to cart (product index 7) at (789, 504) on .products .product:nth-child(7) div p a
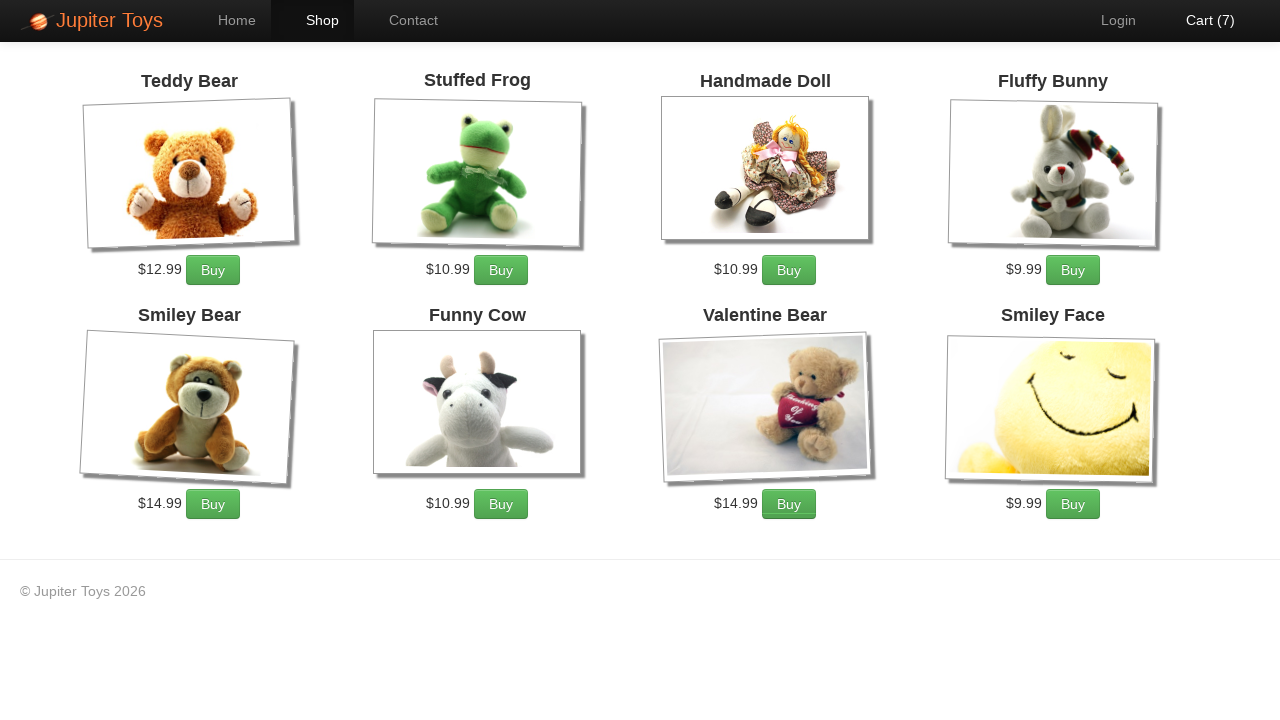

Added toy #8 to cart (product index 2) at (501, 270) on .products .product:nth-child(2) div p a
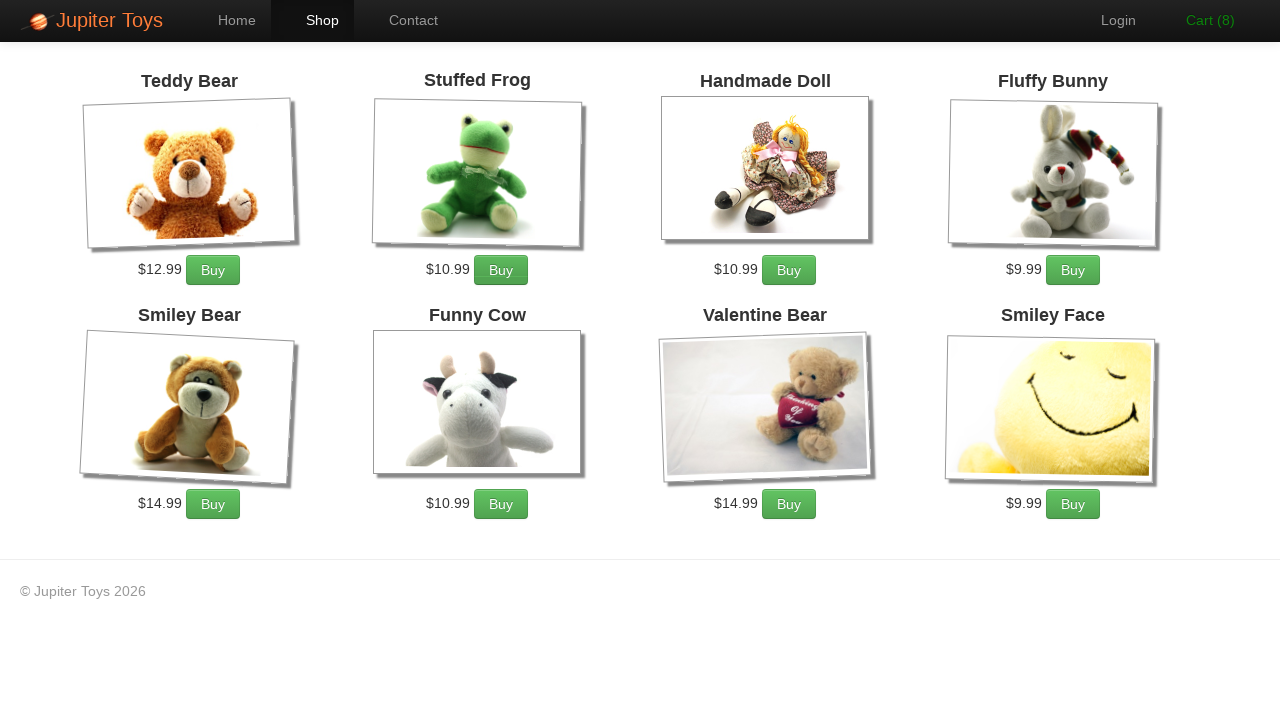

Navigated to cart page at (1200, 20) on #nav-cart a
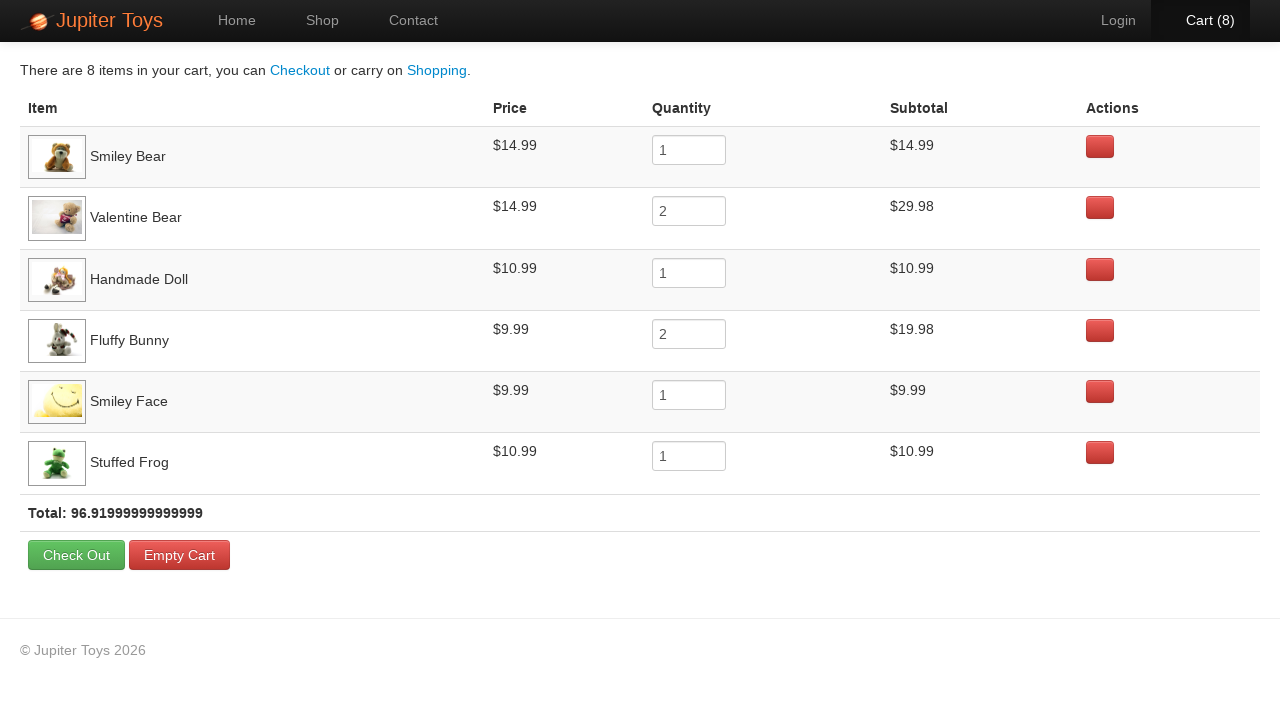

Cart items loaded and visible
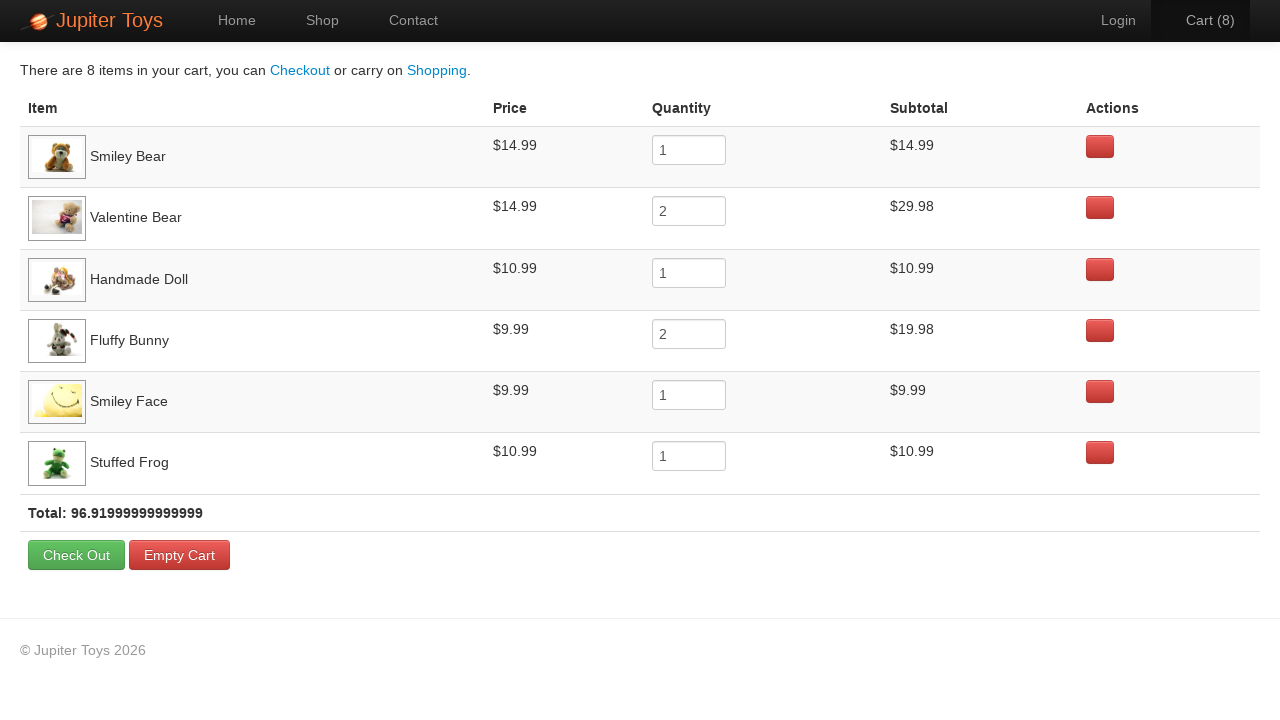

Found 6 items in cart ready for removal
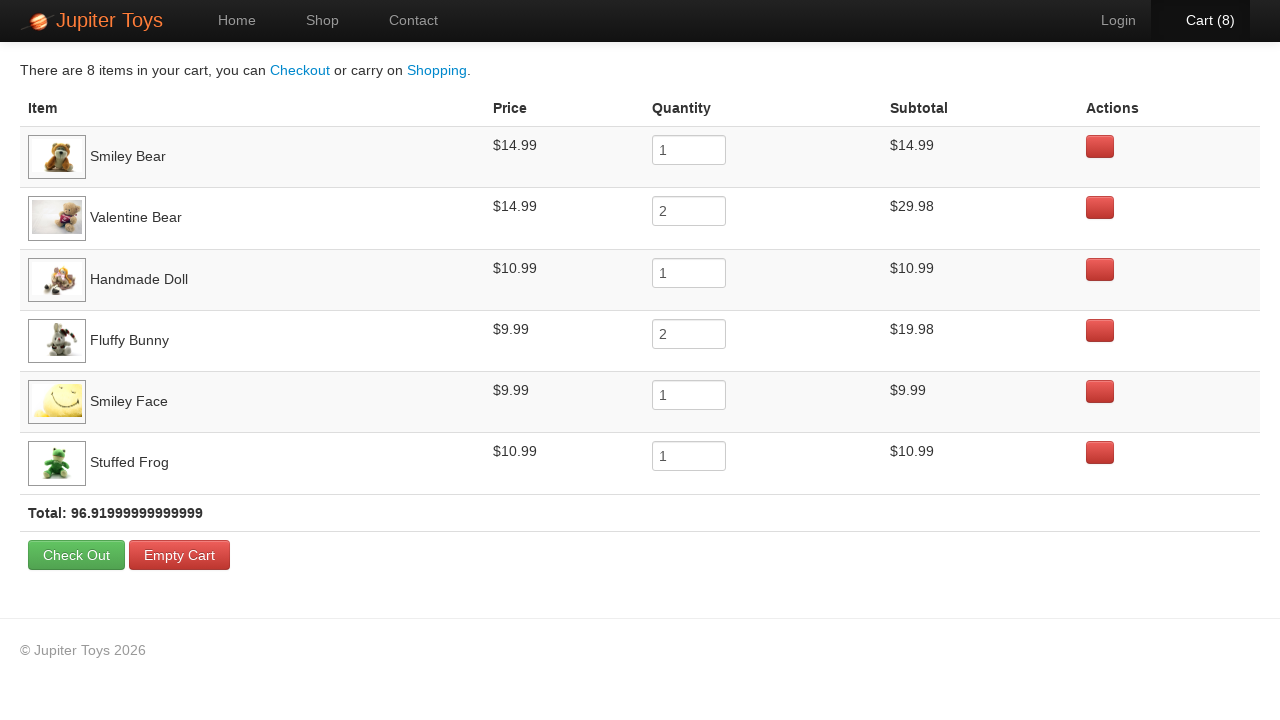

Clicked remove button for cart item 1 at (1100, 146) on tbody tr:first-child ng-confirm a
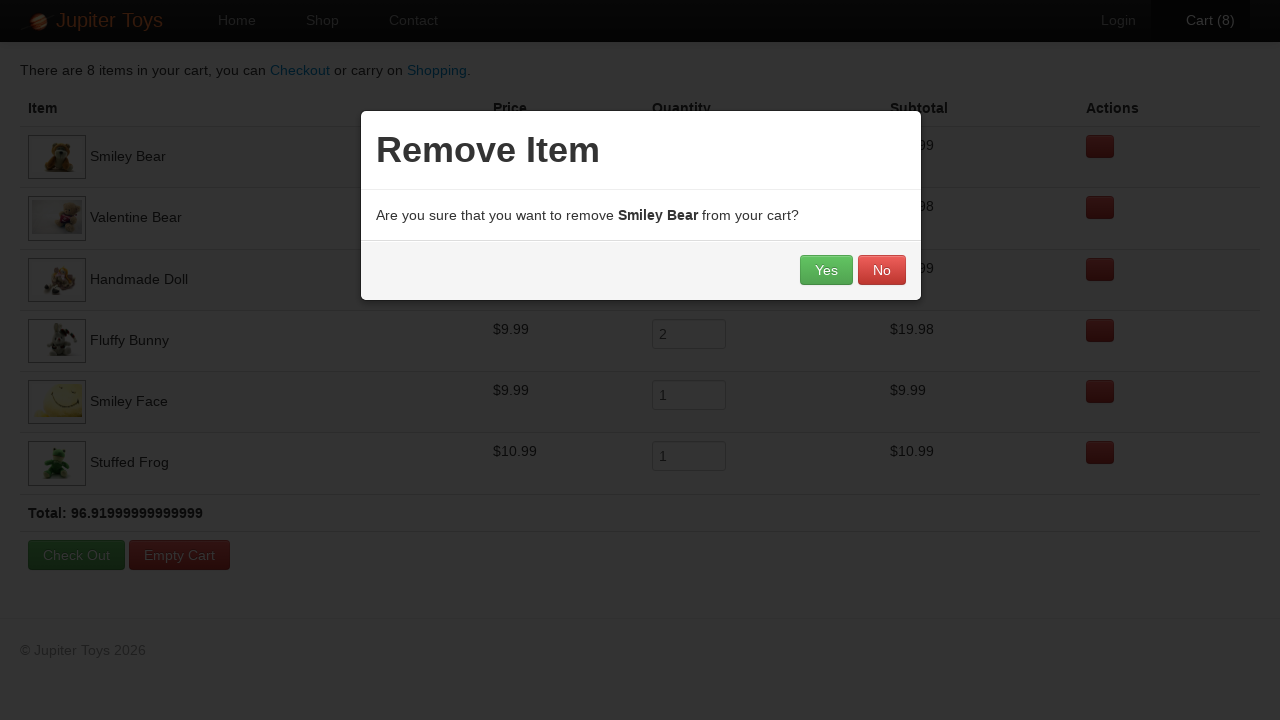

Confirmed removal of cart item 1 at (826, 270) on .modal-footer a
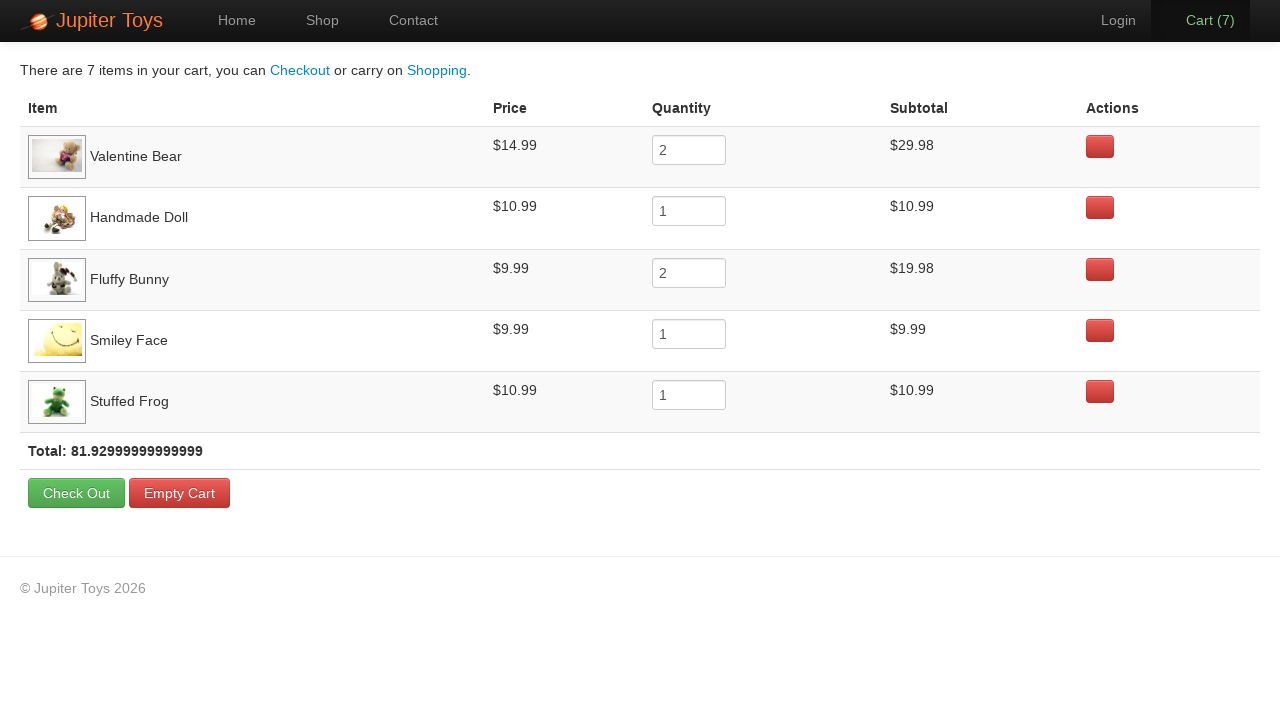

Waited for DOM update after removing item 1
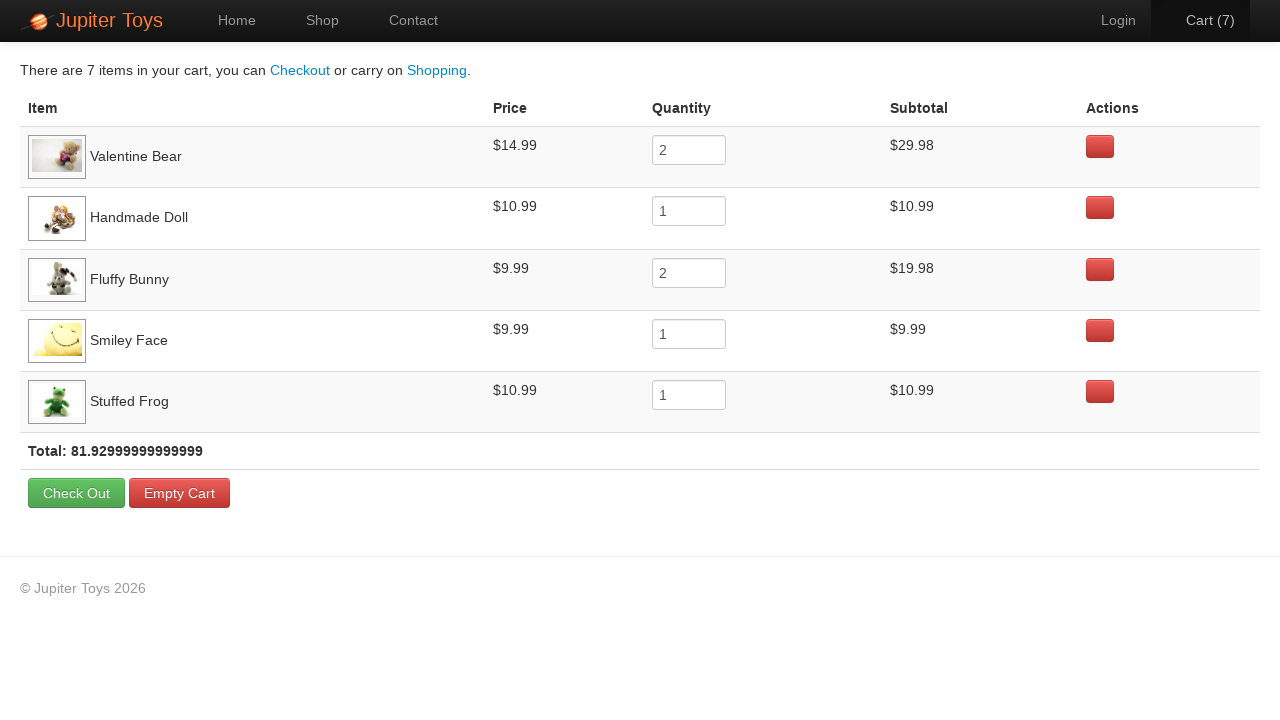

Clicked remove button for cart item 2 at (1100, 146) on tbody tr:first-child ng-confirm a
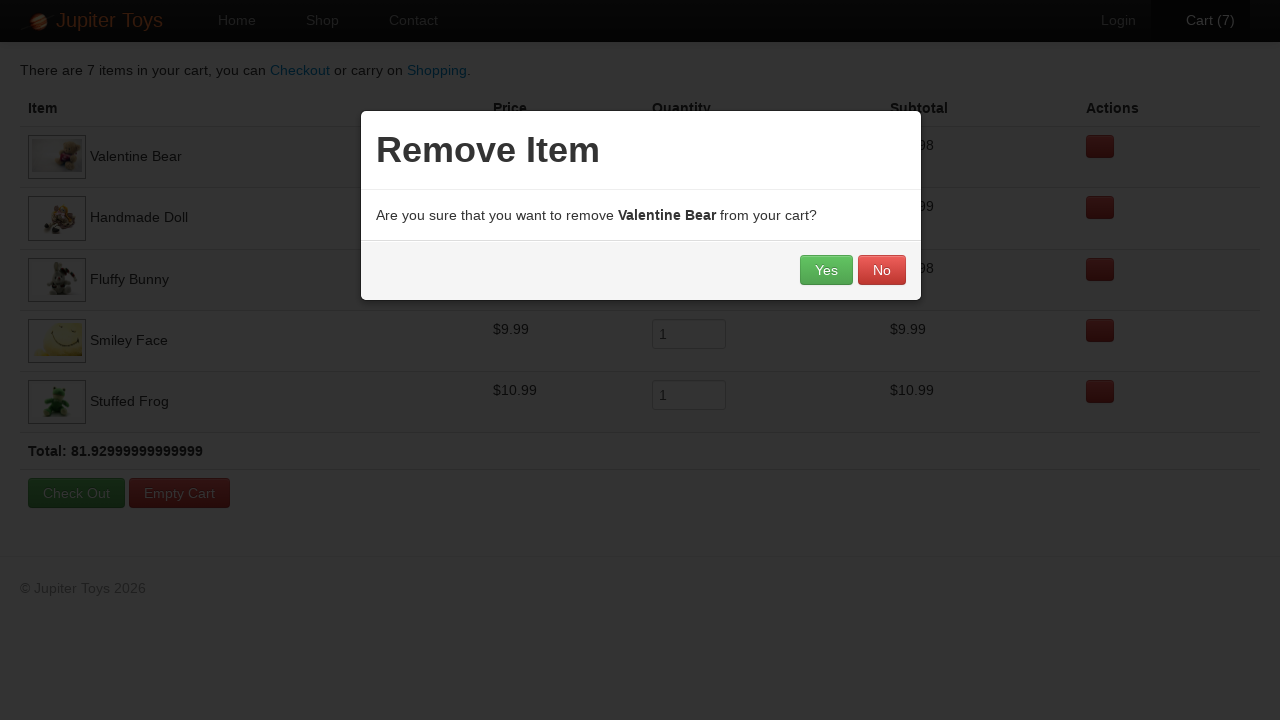

Confirmed removal of cart item 2 at (826, 270) on .modal-footer a
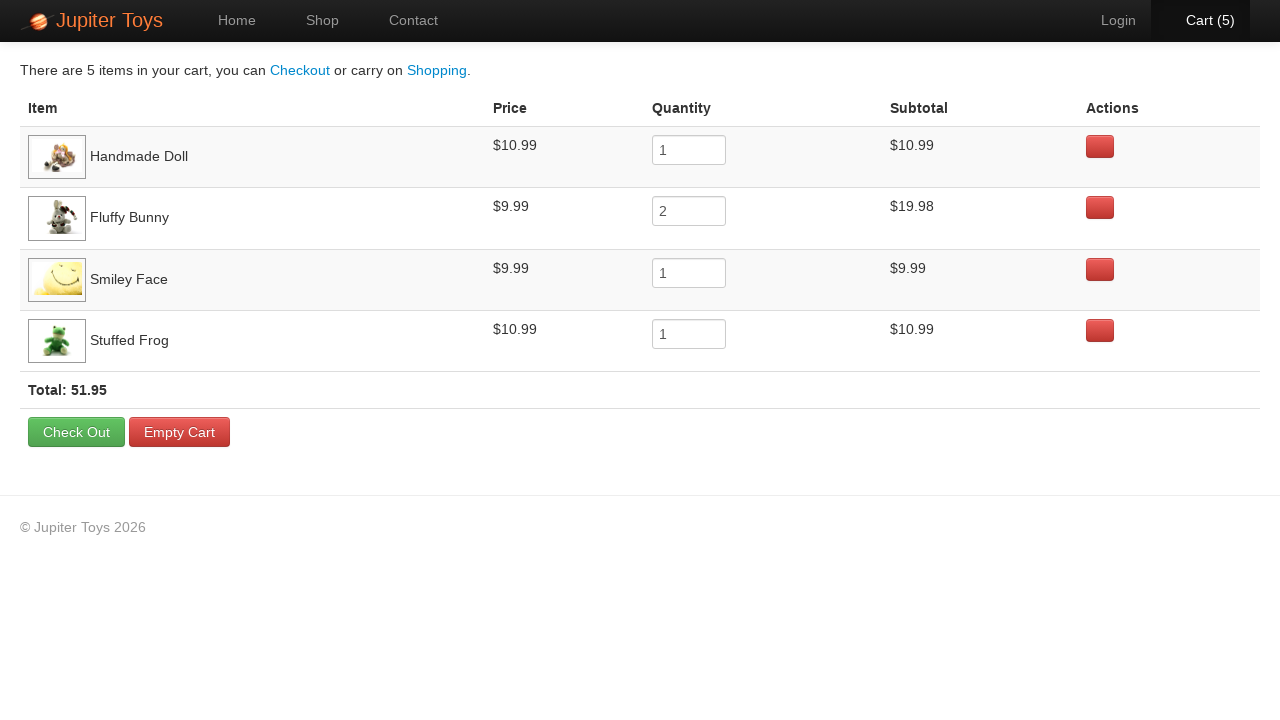

Waited for DOM update after removing item 2
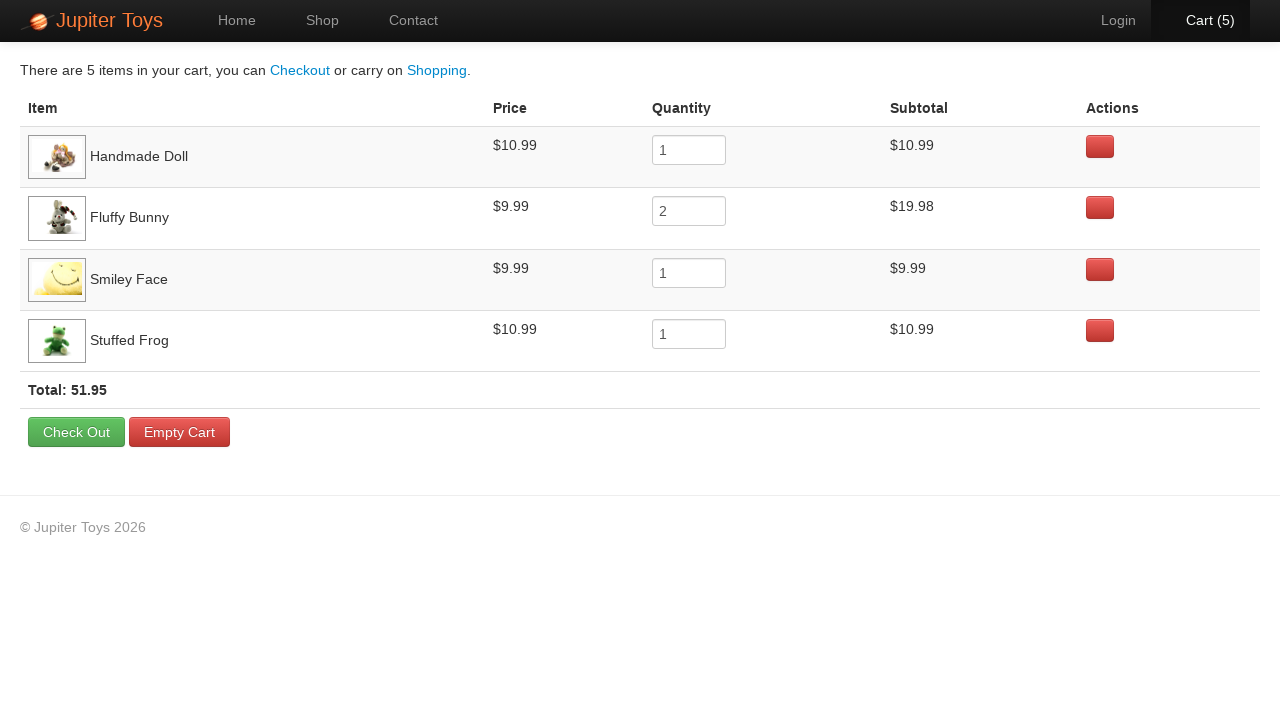

Clicked remove button for cart item 3 at (1100, 146) on tbody tr:first-child ng-confirm a
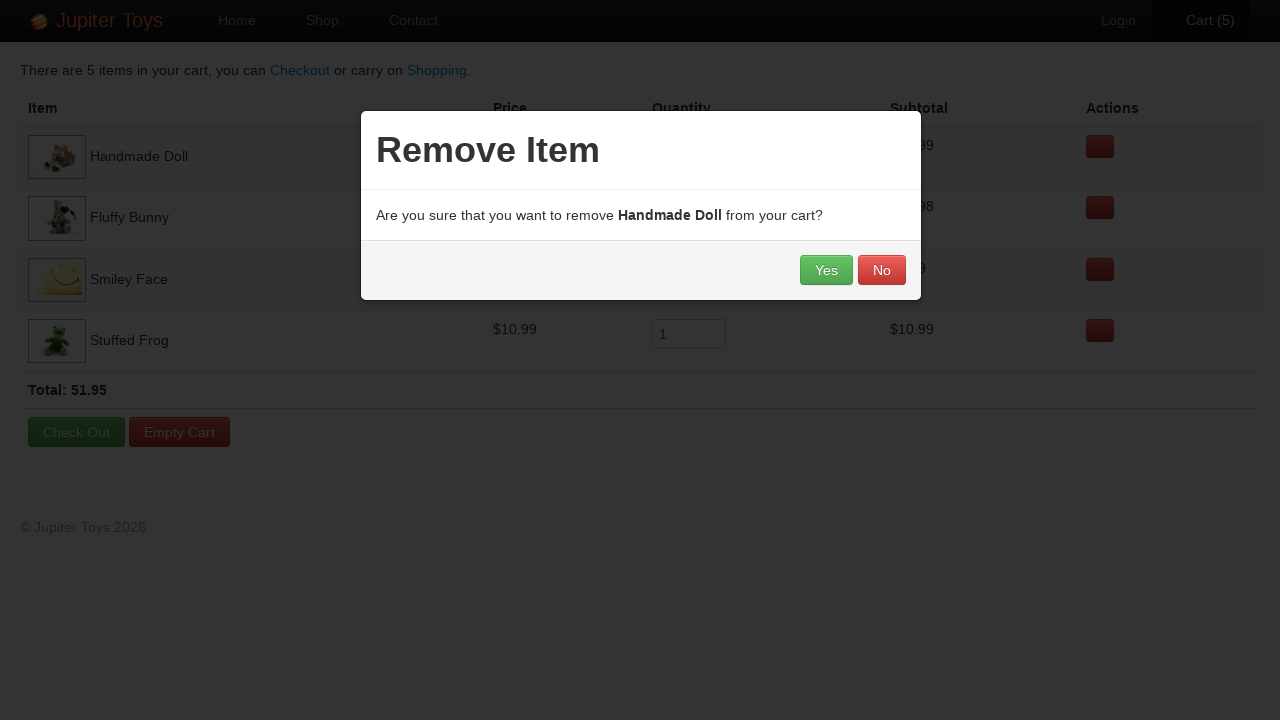

Confirmed removal of cart item 3 at (826, 270) on .modal-footer a
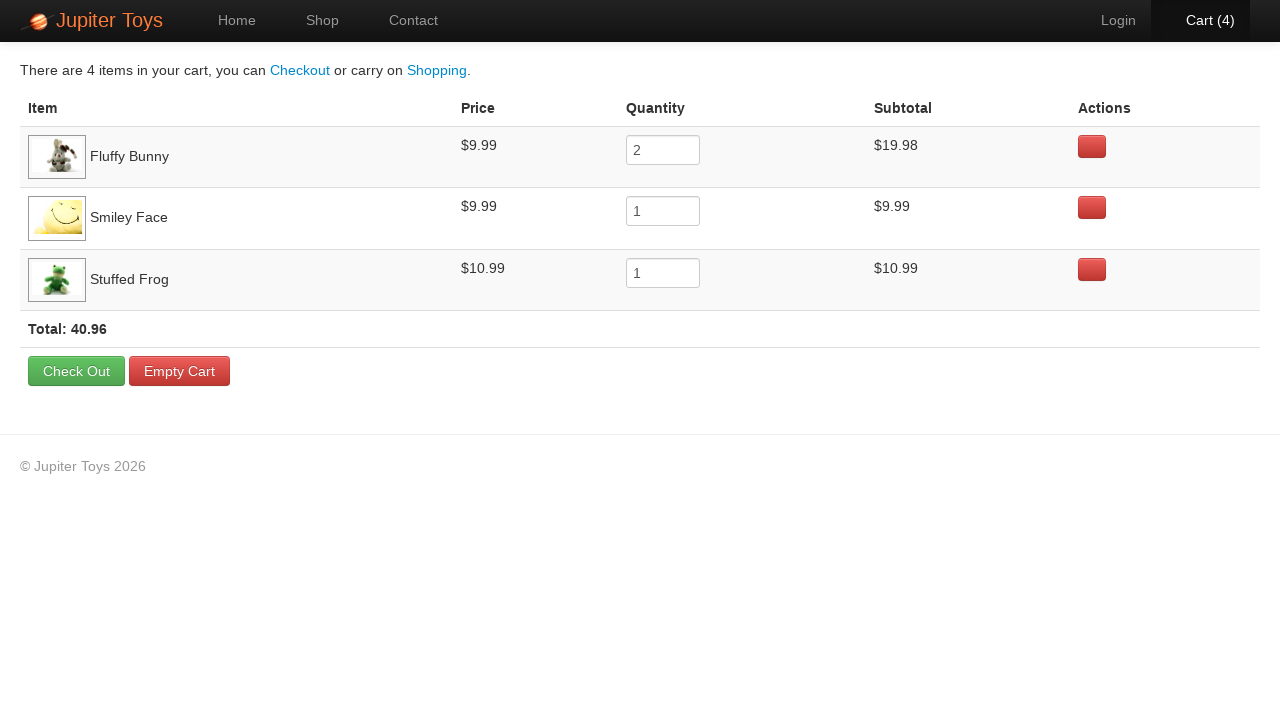

Waited for DOM update after removing item 3
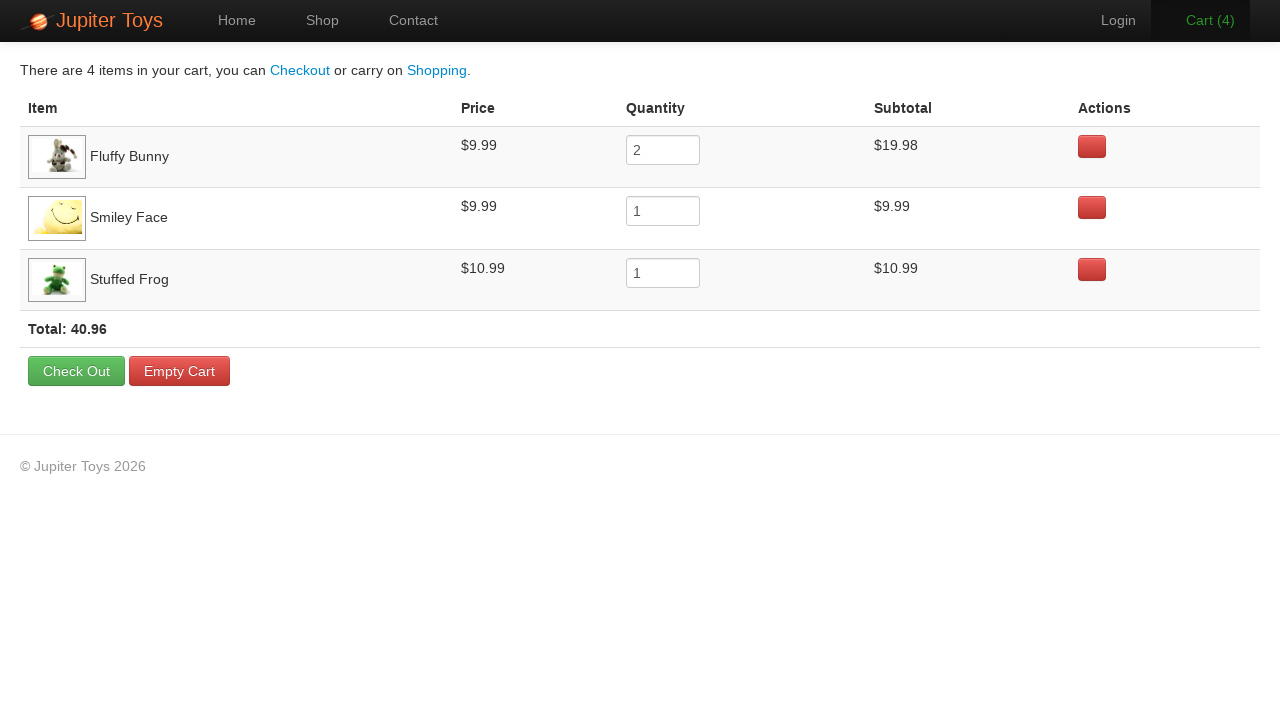

Clicked remove button for cart item 4 at (1092, 146) on tbody tr:first-child ng-confirm a
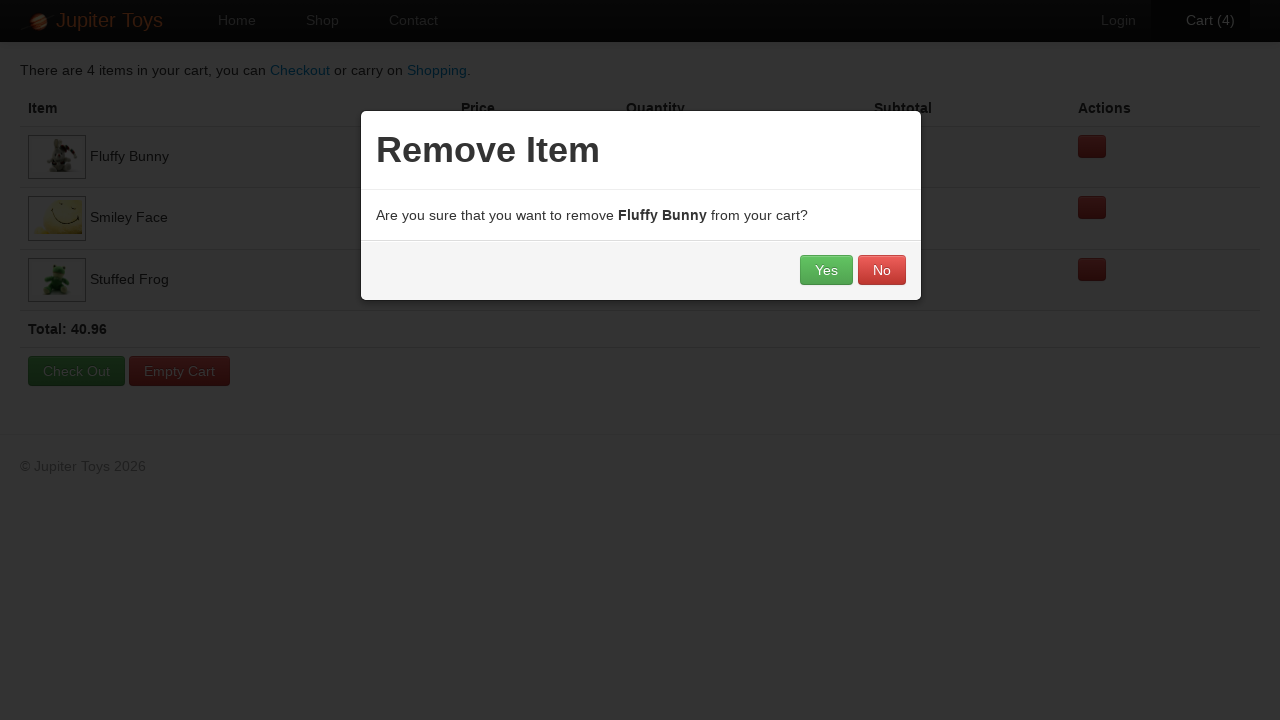

Confirmed removal of cart item 4 at (826, 270) on .modal-footer a
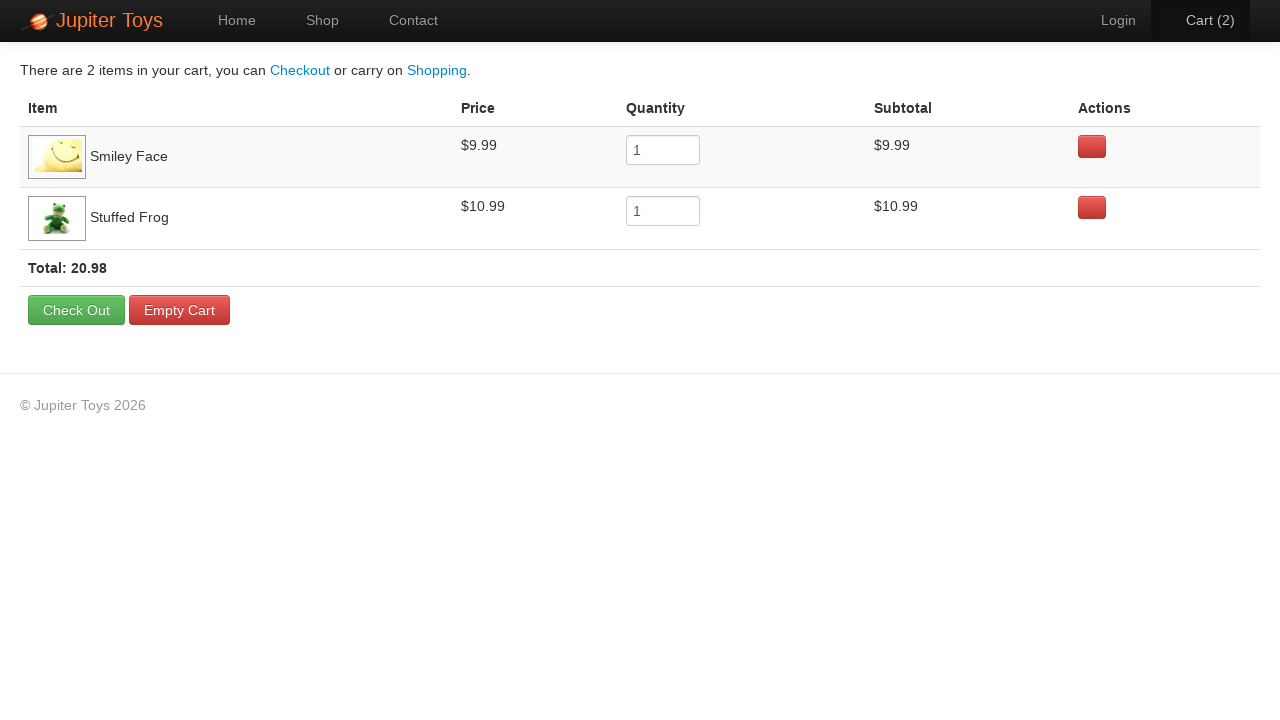

Waited for DOM update after removing item 4
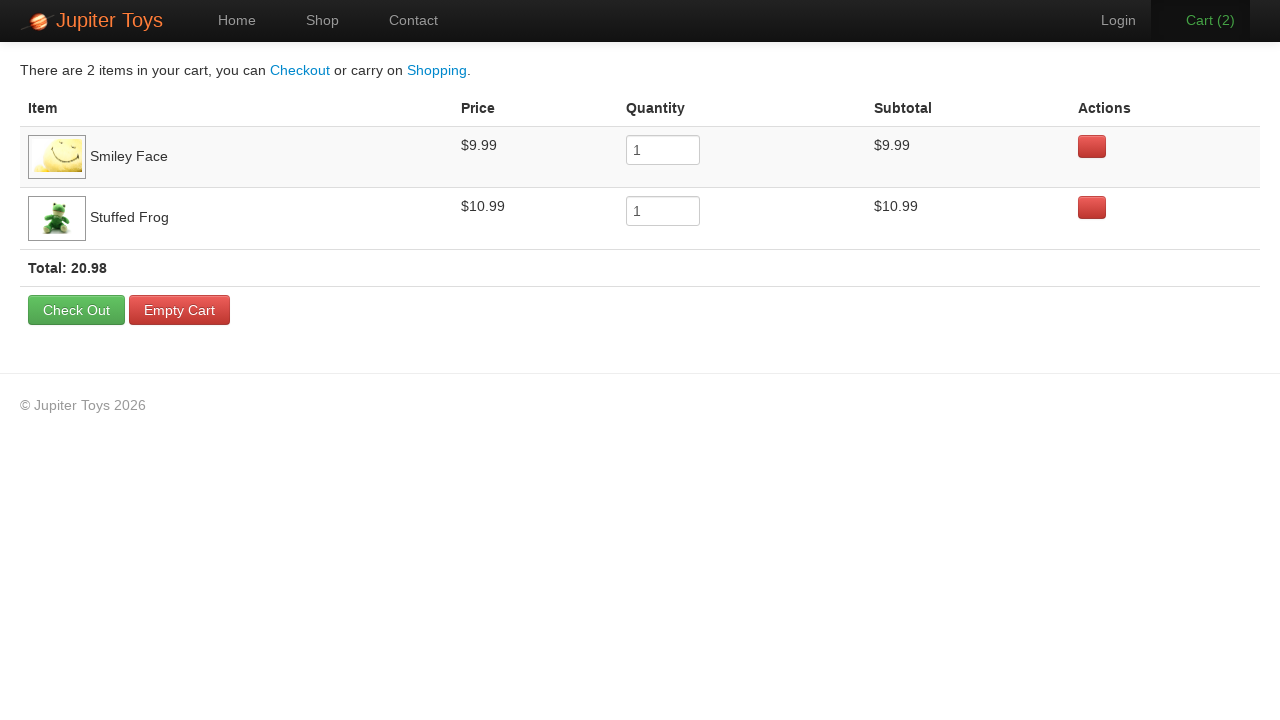

Clicked remove button for cart item 5 at (1092, 146) on tbody tr:first-child ng-confirm a
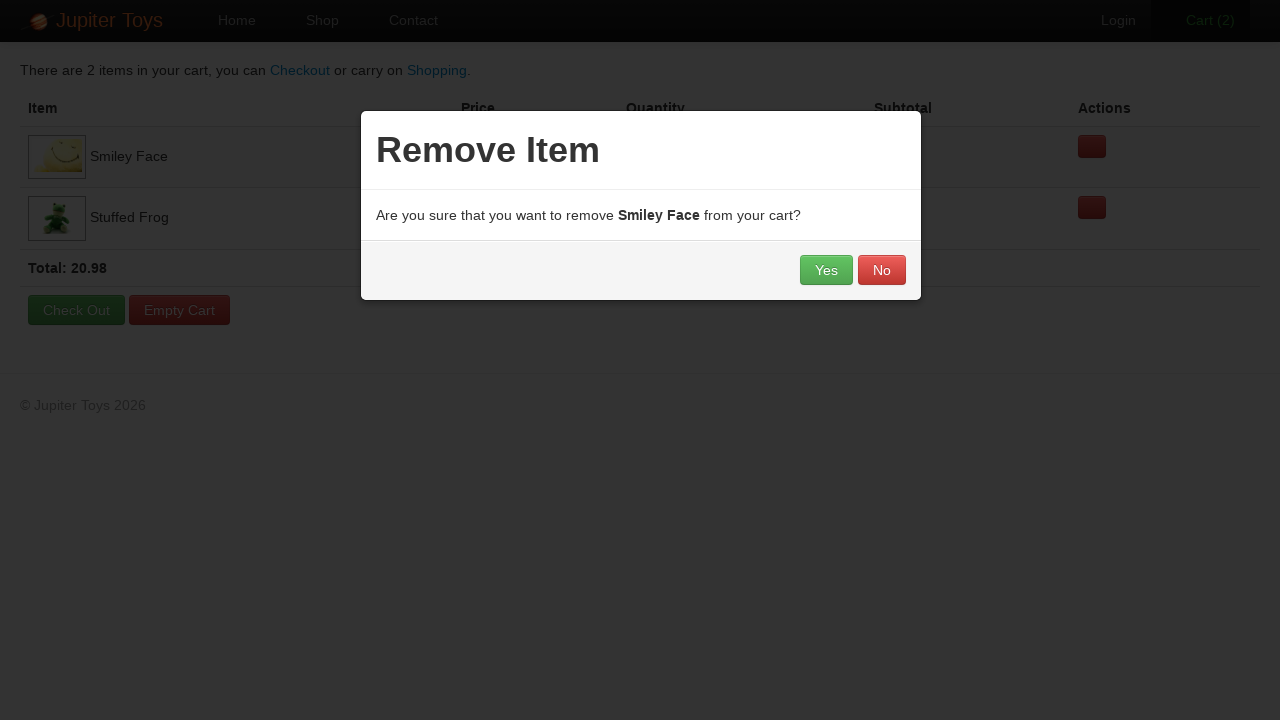

Confirmed removal of cart item 5 at (826, 270) on .modal-footer a
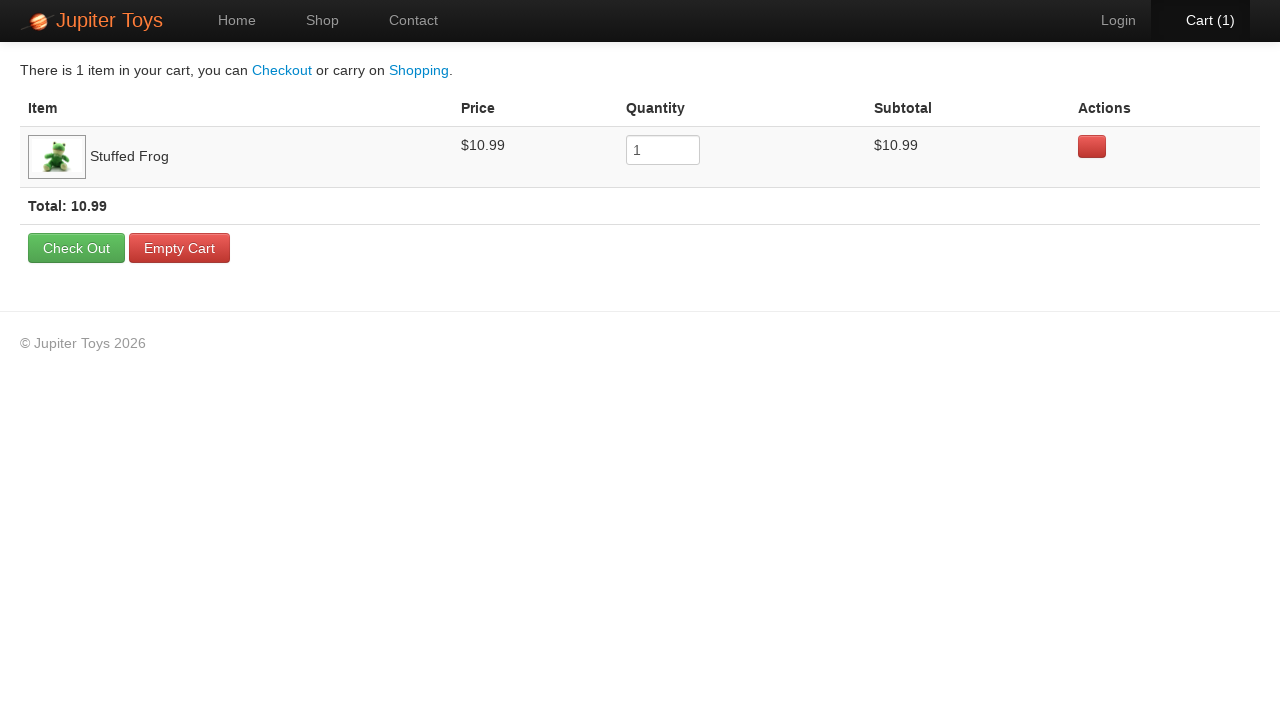

Waited for DOM update after removing item 5
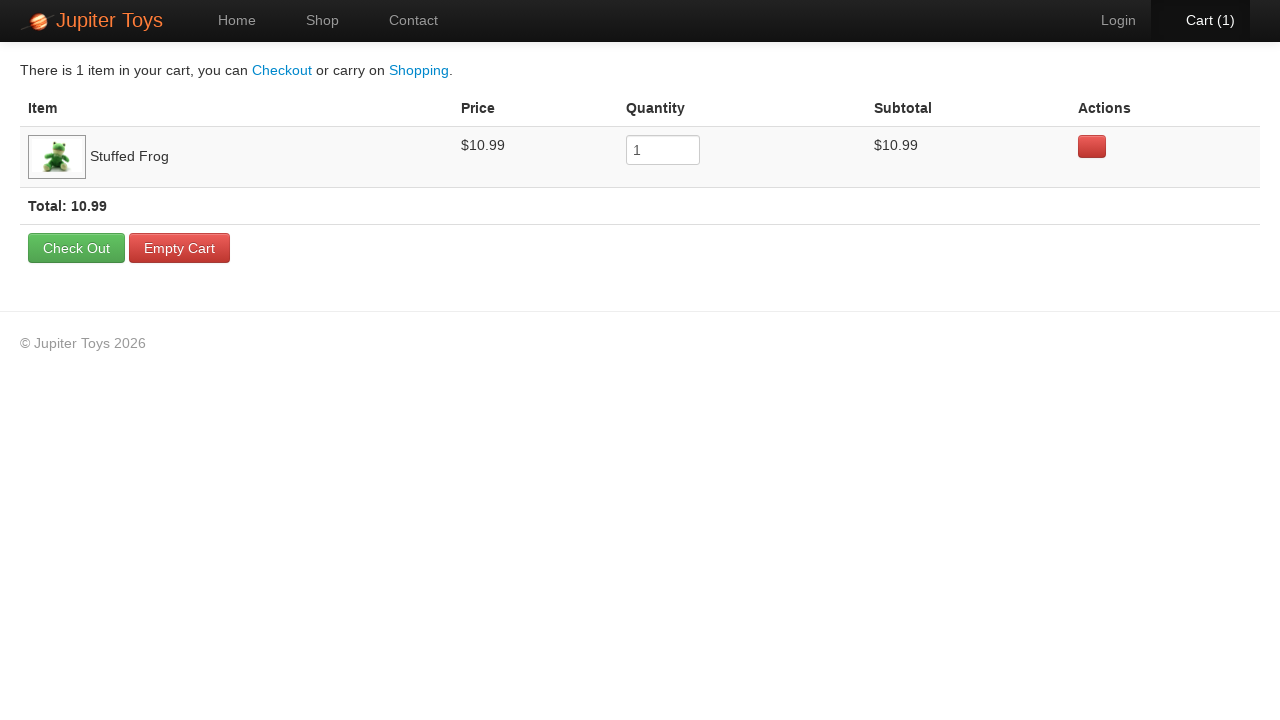

Clicked remove button for cart item 6 at (1092, 146) on tbody tr:first-child ng-confirm a
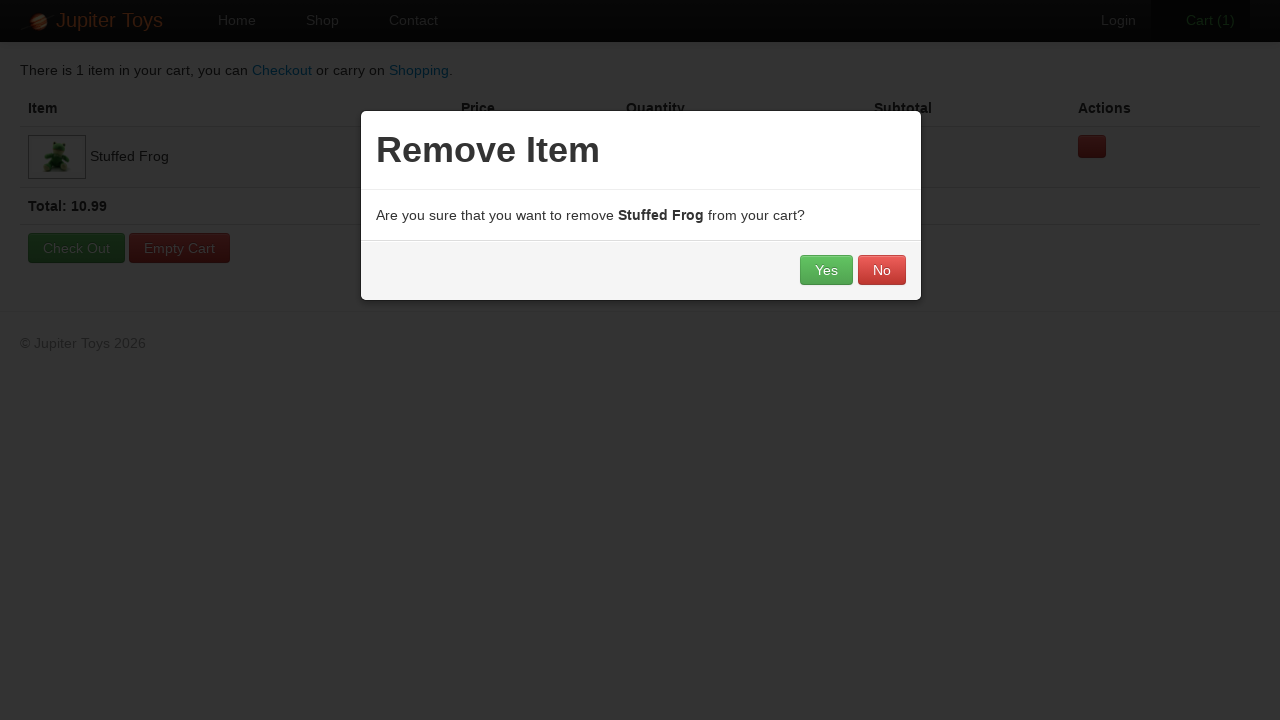

Confirmed removal of cart item 6 at (826, 270) on .modal-footer a
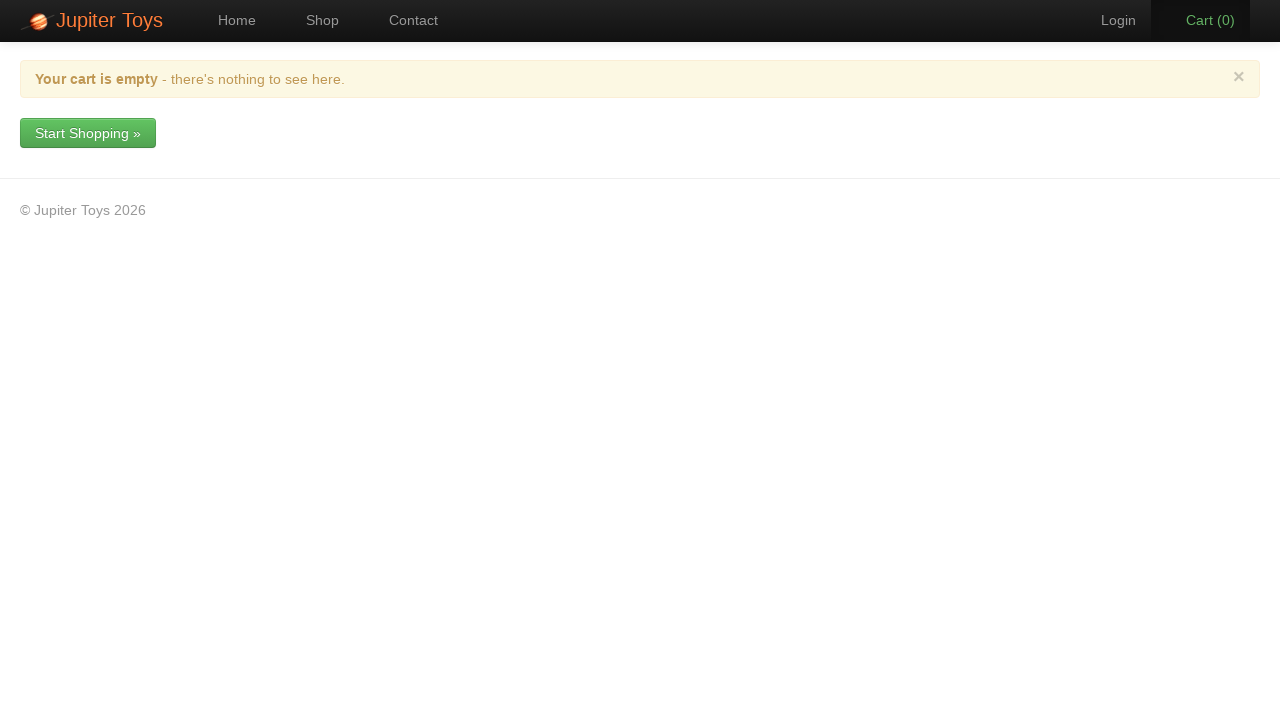

Waited for DOM update after removing item 6
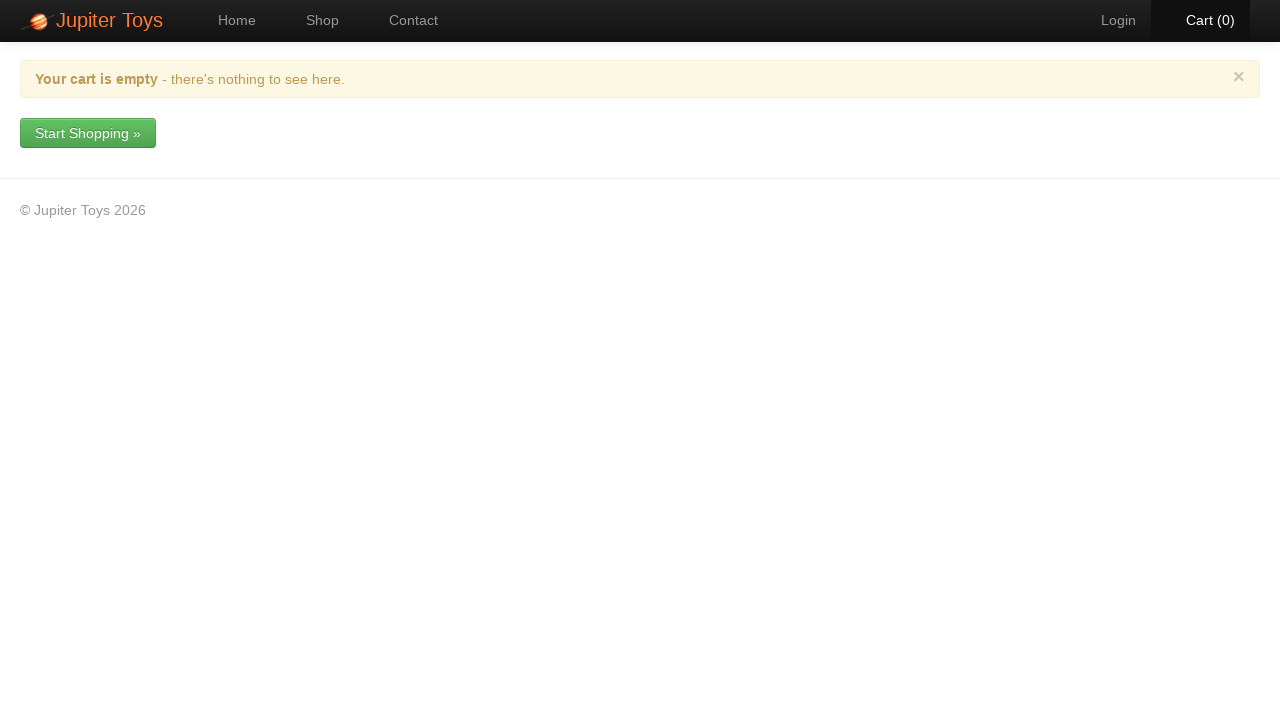

Retrieved cart count: '0'
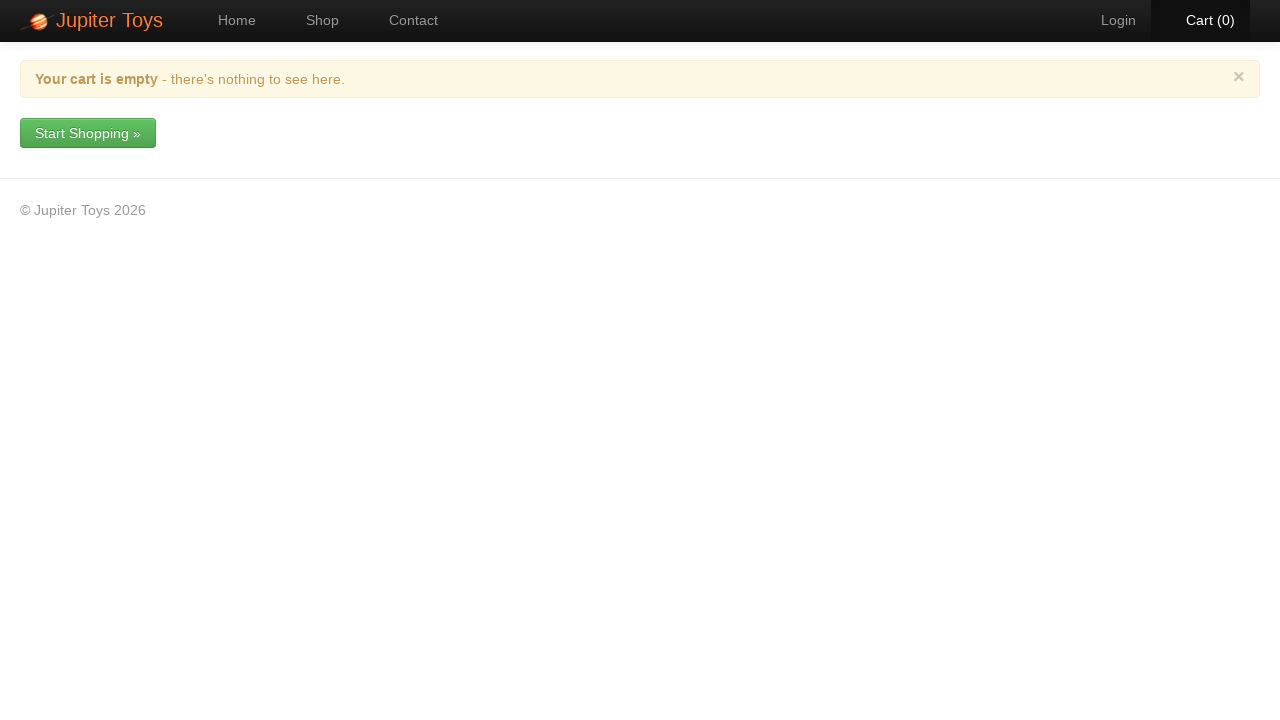

Verified cart is empty - all items successfully removed
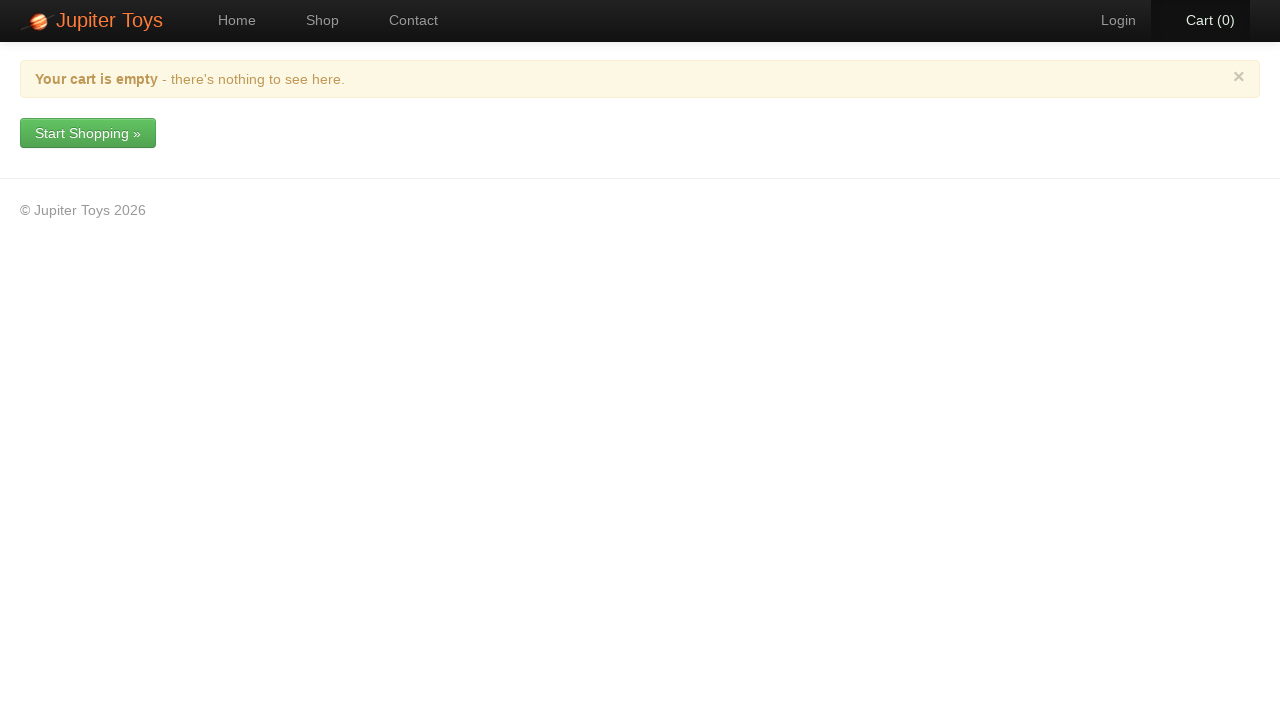

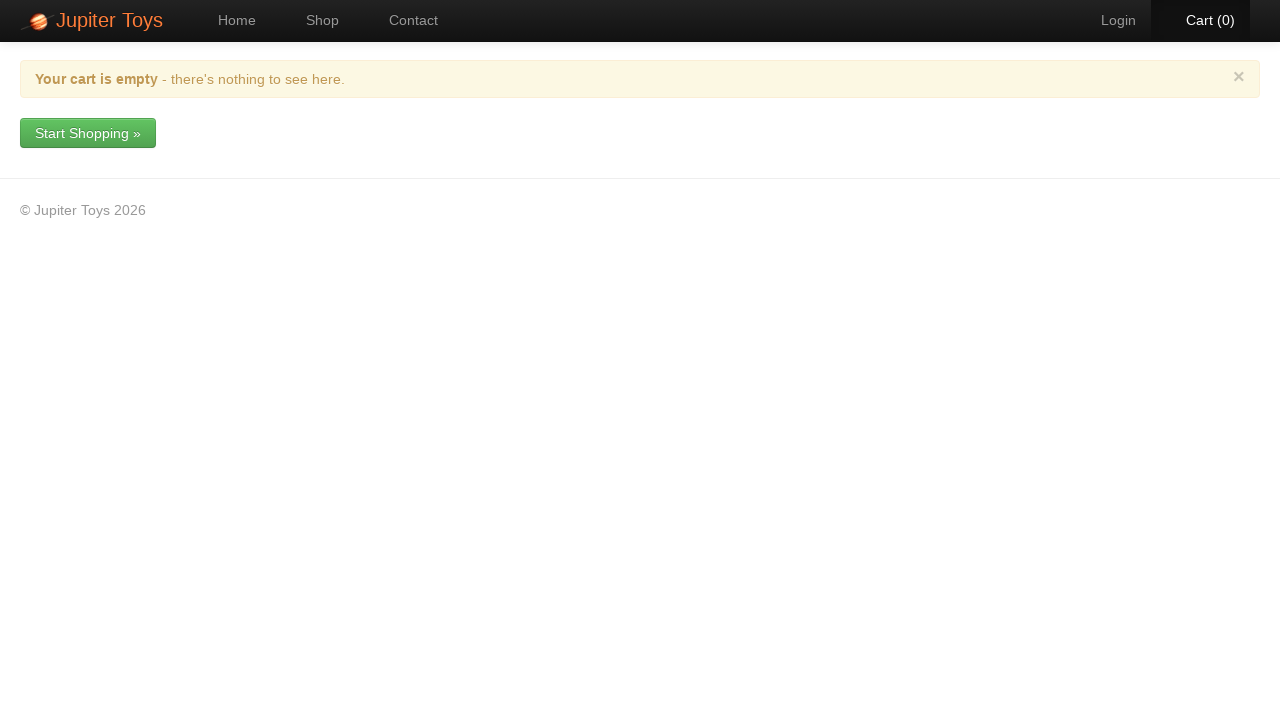